Tests a text box form by filling in full name, email, current address, and permanent address fields, then submitting the form

Starting URL: http://demoqa.com/text-box

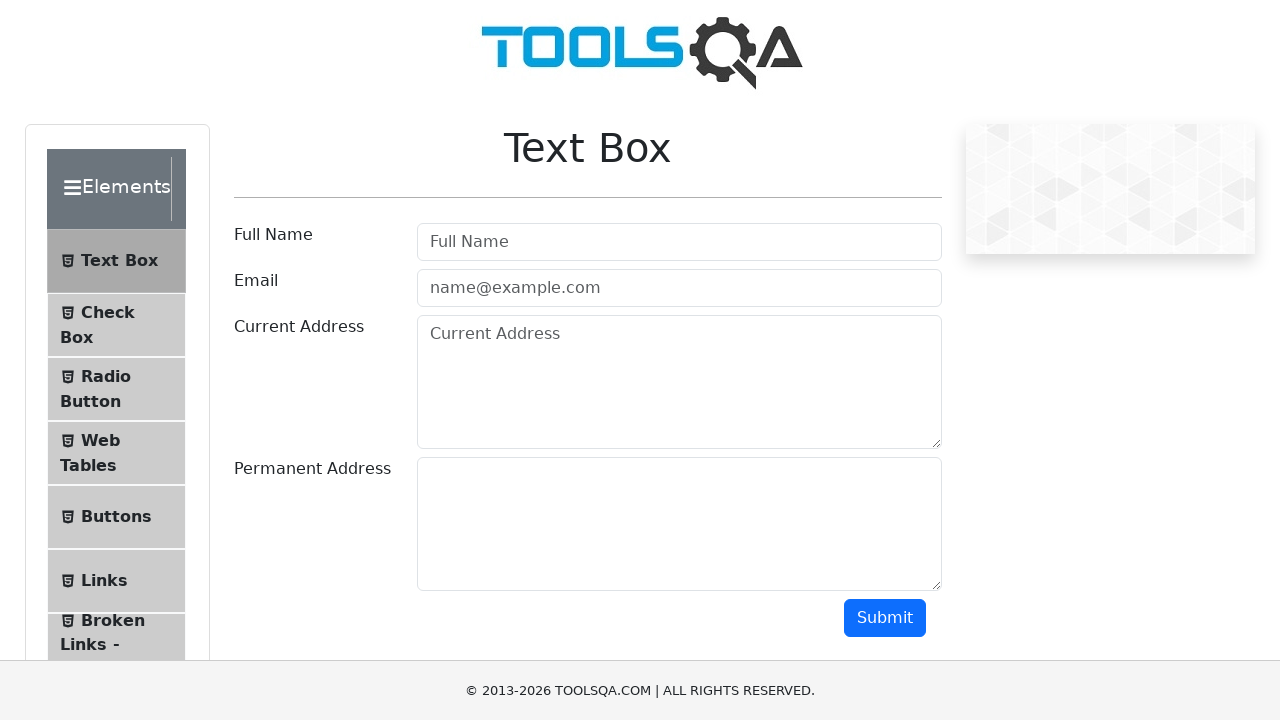

Filled full name field with 'Automation' on #userName
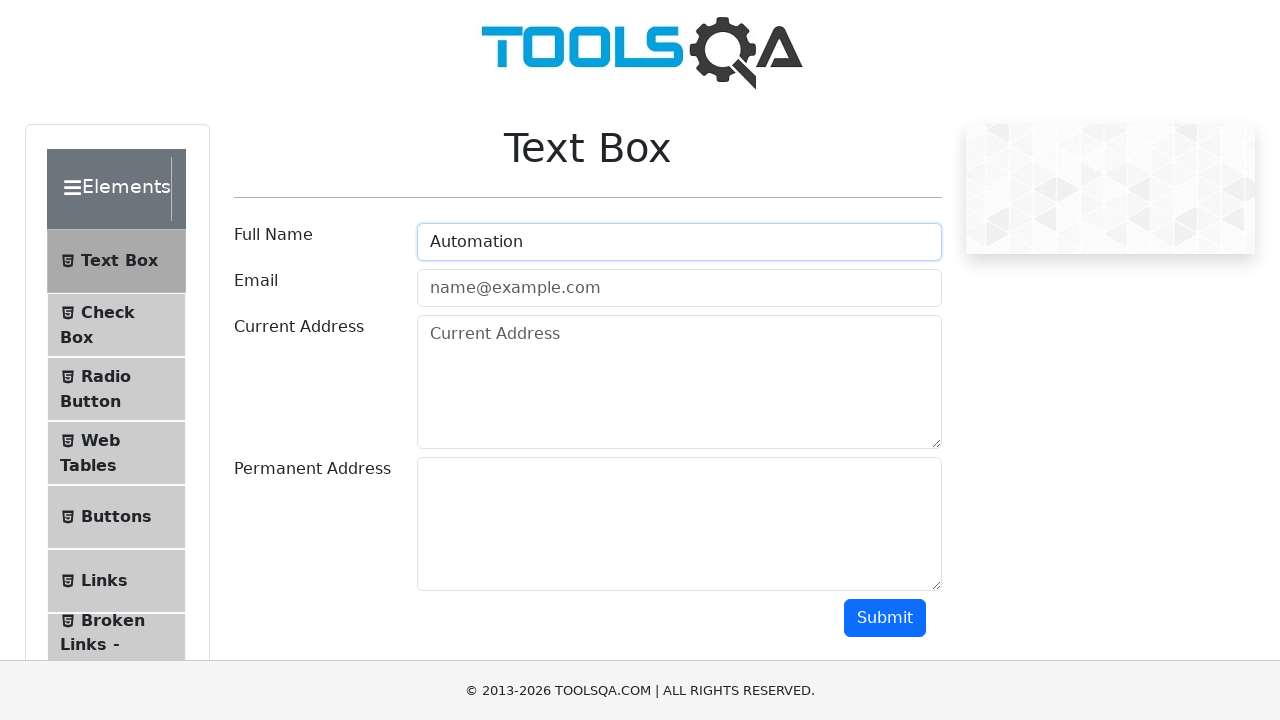

Filled email field with 'Testing@gmail.com' on #userEmail
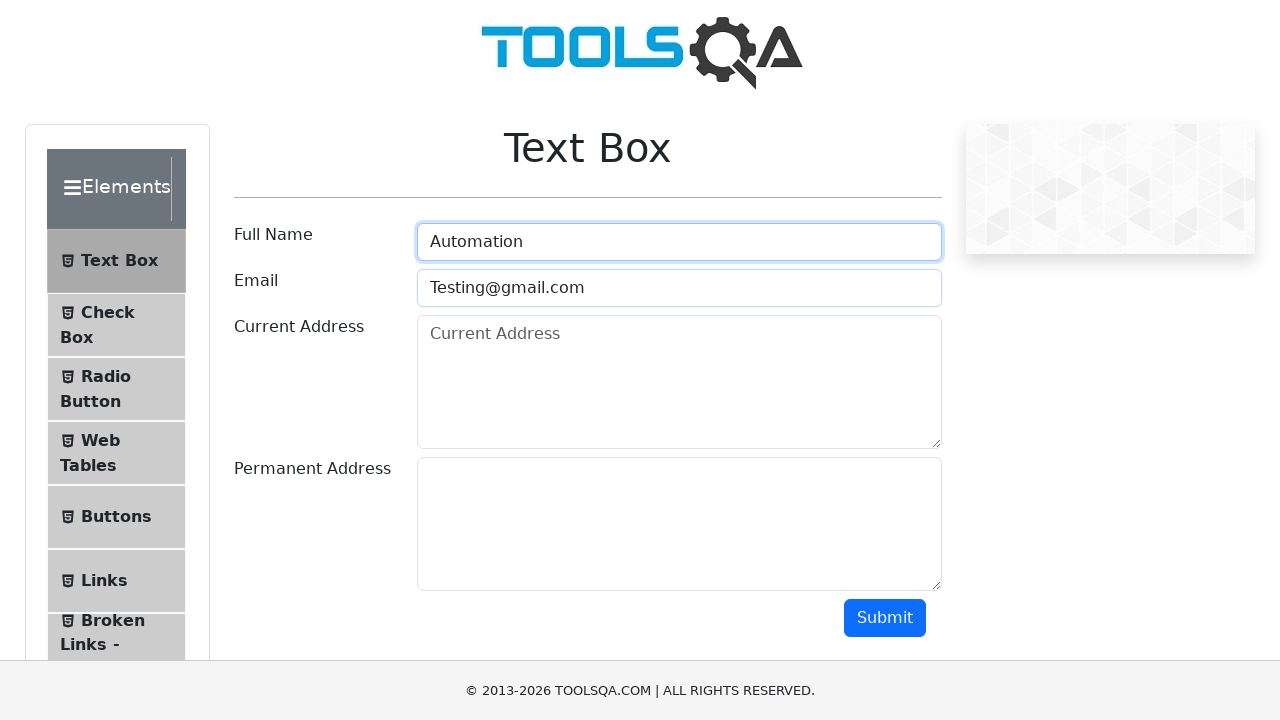

Filled current address field with 'Testing Current Address part 1' on #currentAddress
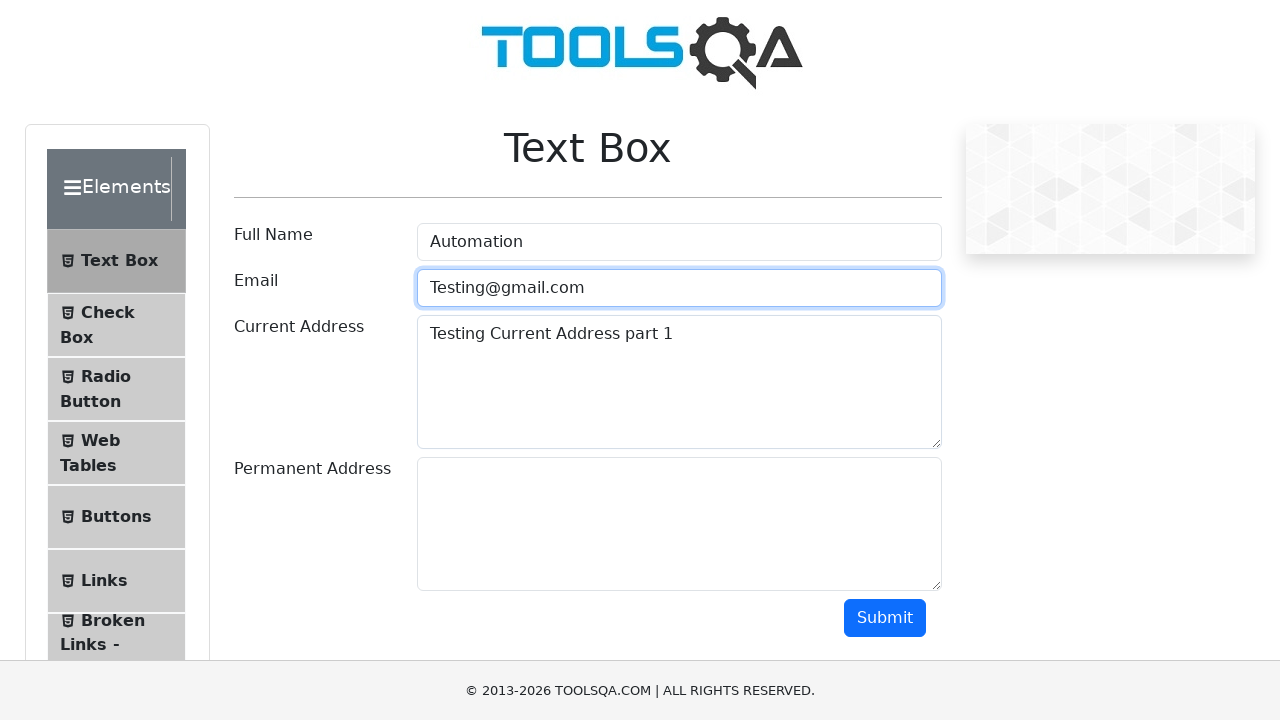

Filled permanent address field with 'Testing Current Address part 2' on #permanentAddress
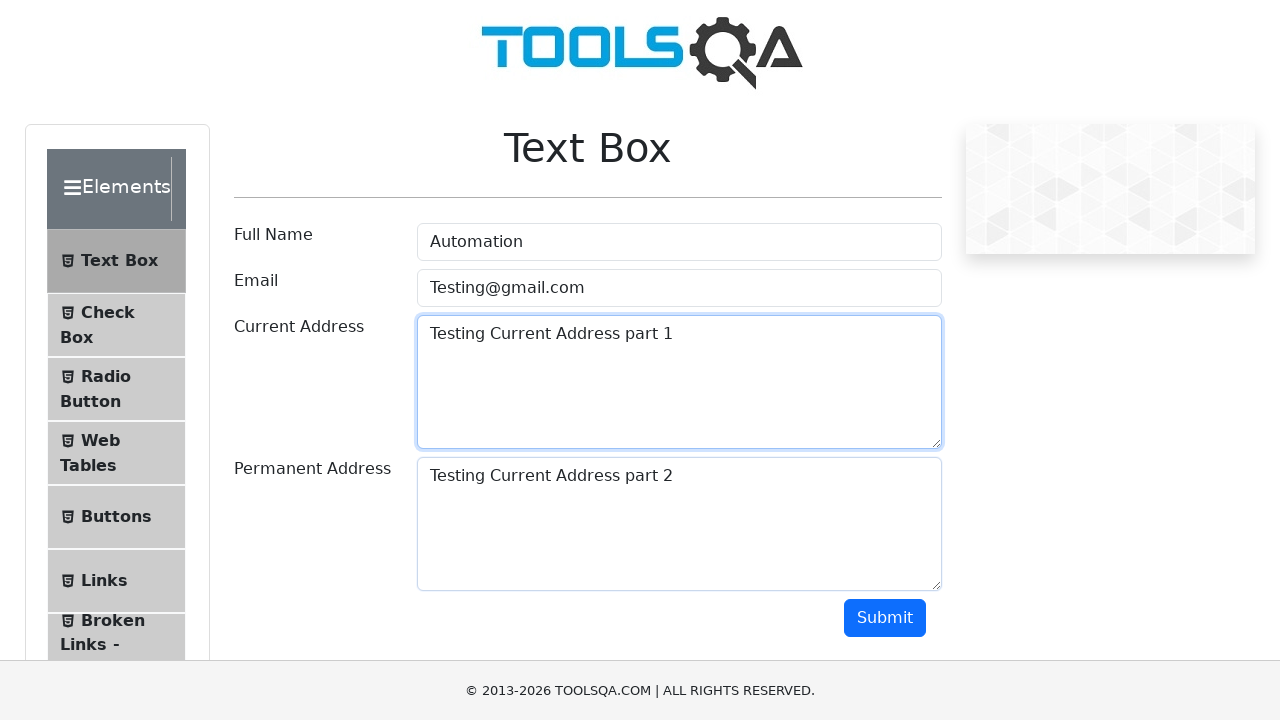

Clicked submit button to submit the form at (885, 618) on button.btn.btn-primary
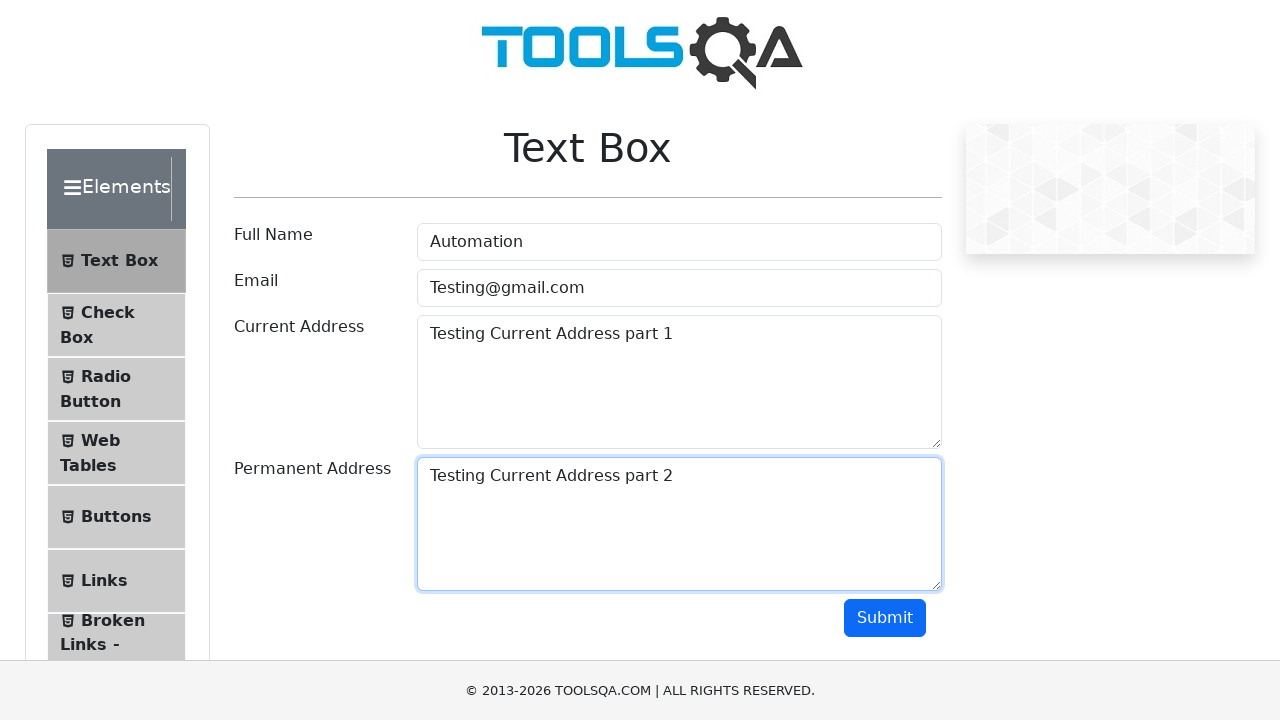

Form submission output appeared
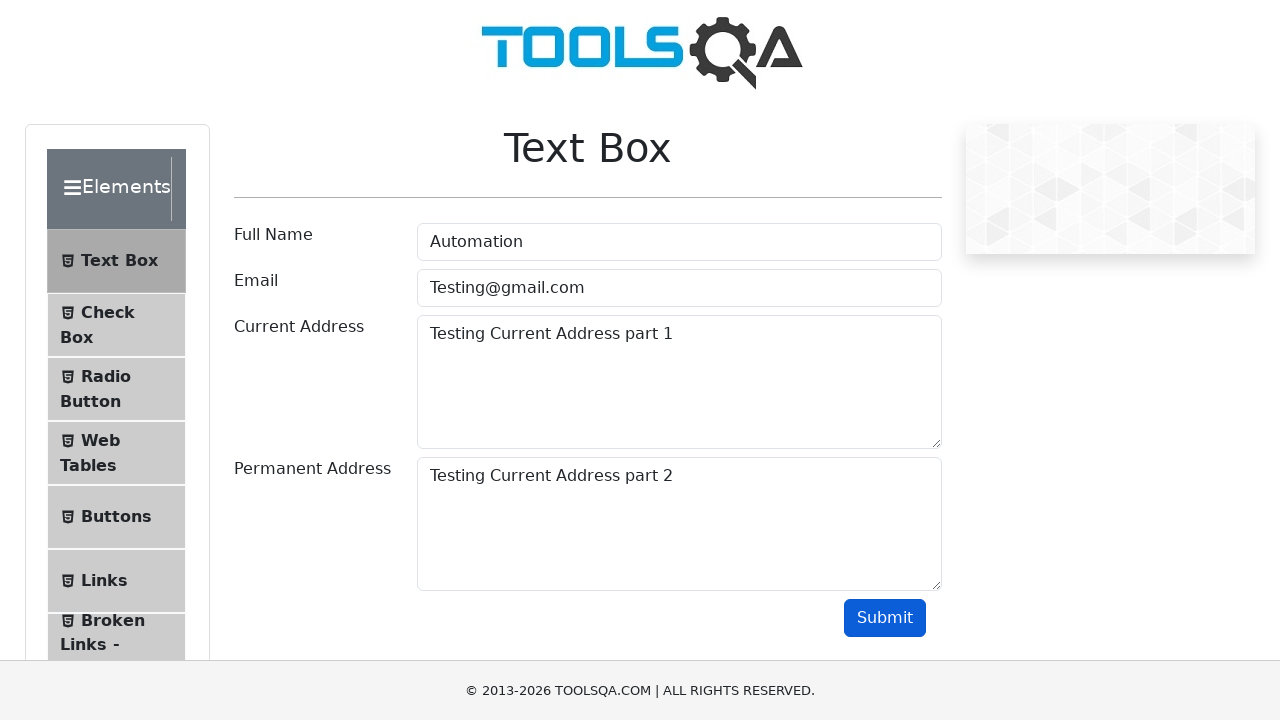

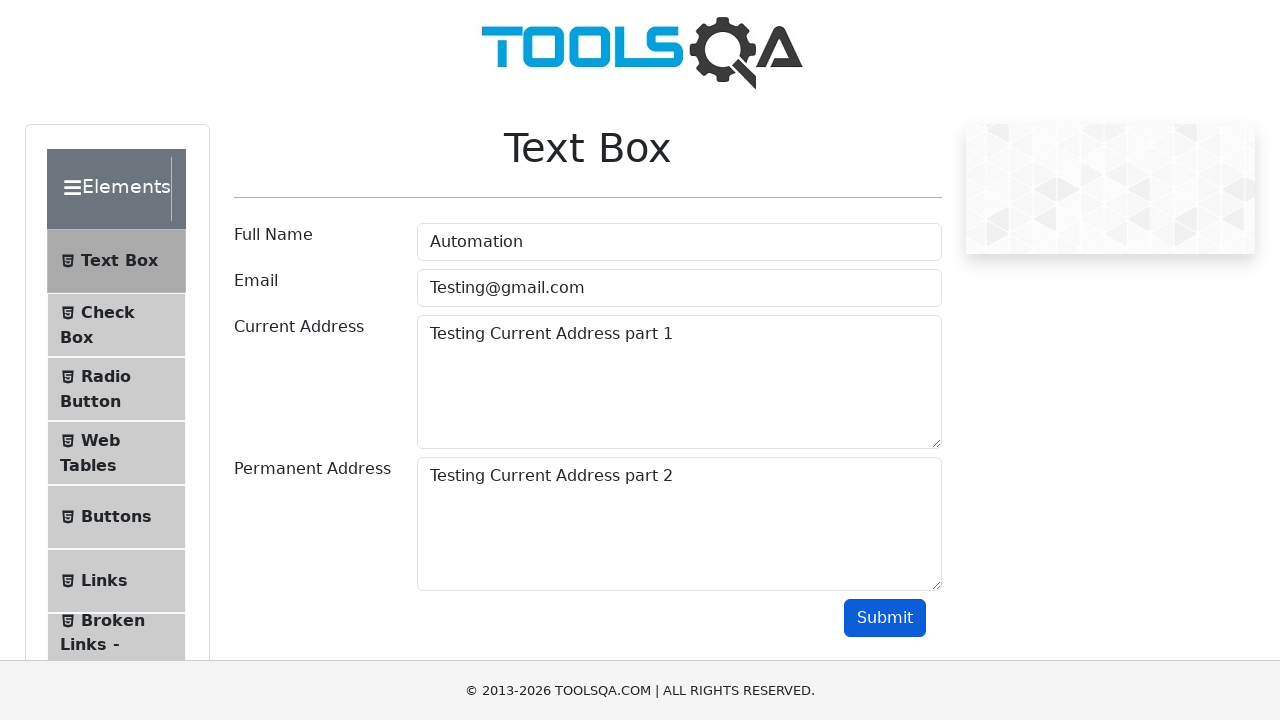